Fills out a registration form with name, last name, and email, then submits it and verifies successful registration message

Starting URL: http://suninjuly.github.io/registration1.html

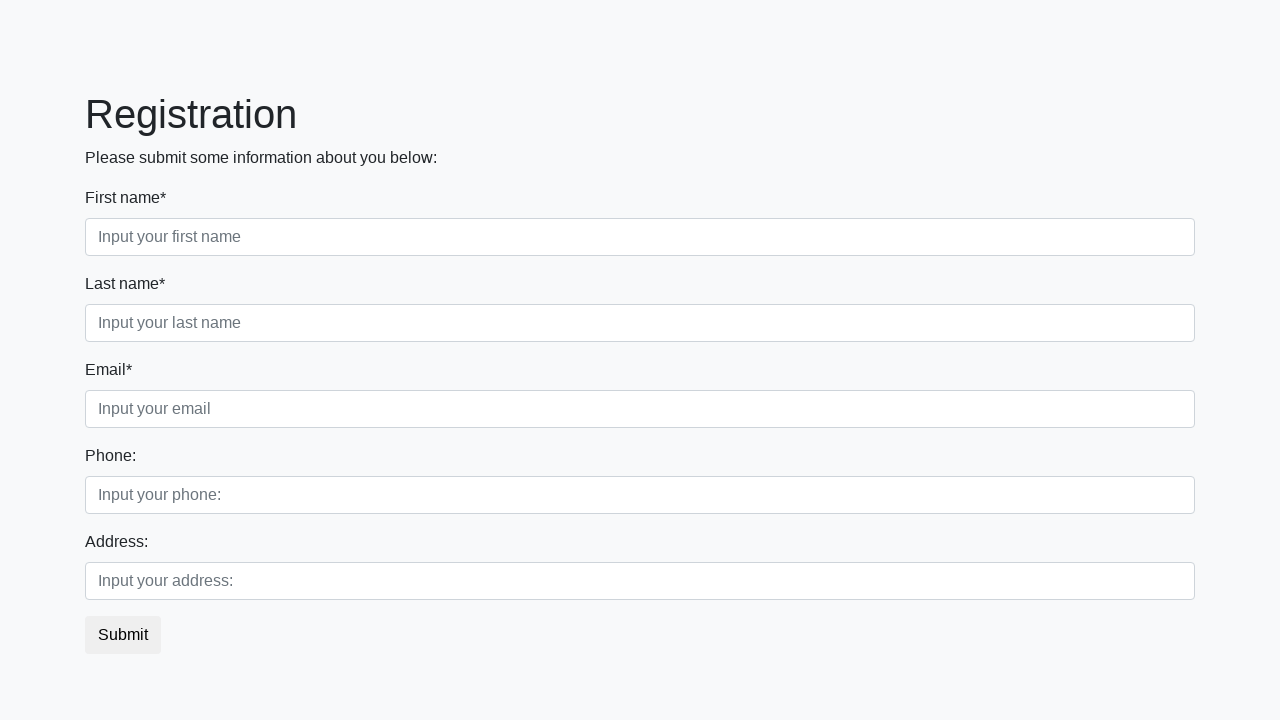

Filled first name field with 'Valera' on //div[@class='first_block']//div[@class='form-group first_class']//input
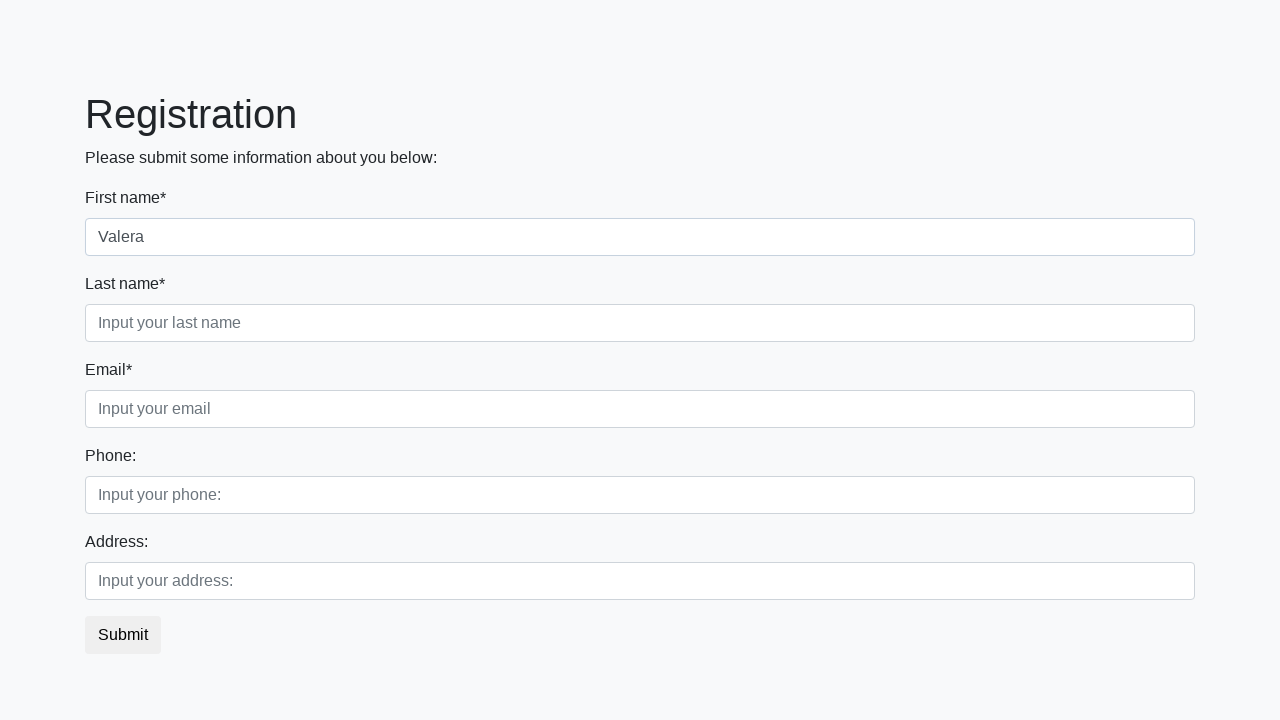

Filled last name field with 'Ivanov' on //div[@class='first_block']//div[@class='form-group second_class']//input
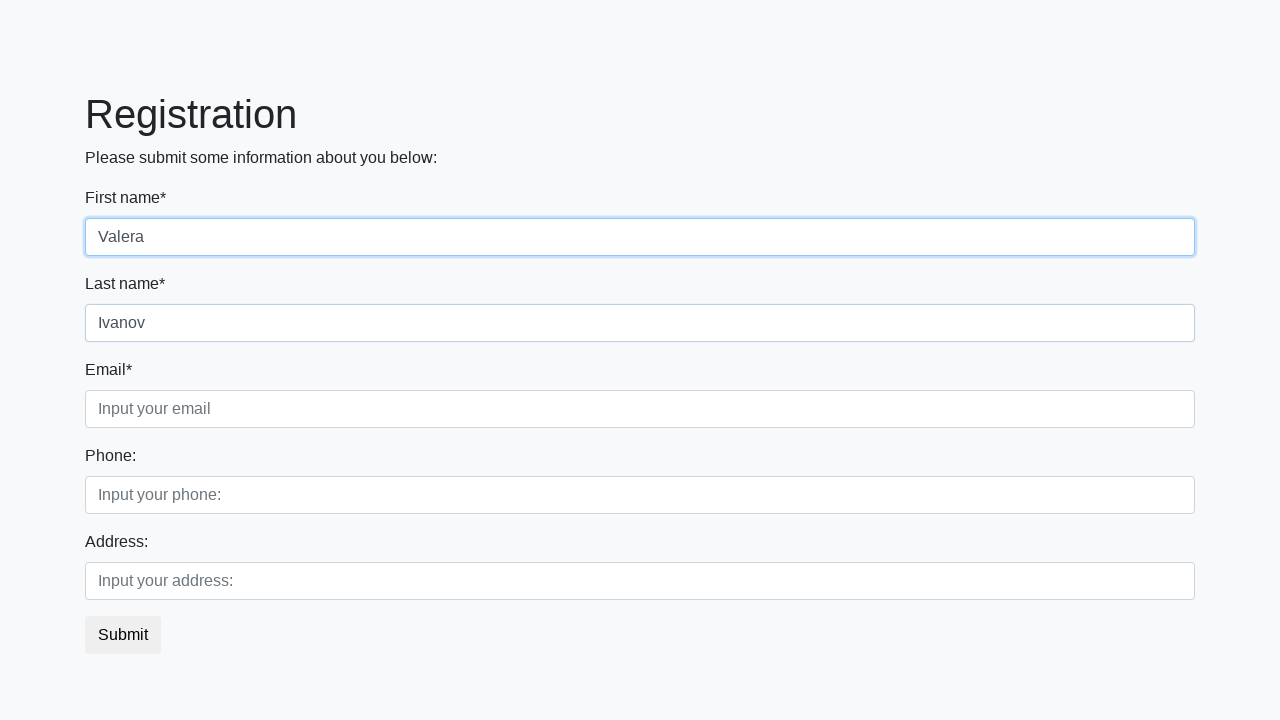

Filled email field with 'Ivanov@mail.ru' on //div[@class='first_block']//div[@class='form-group third_class']//input
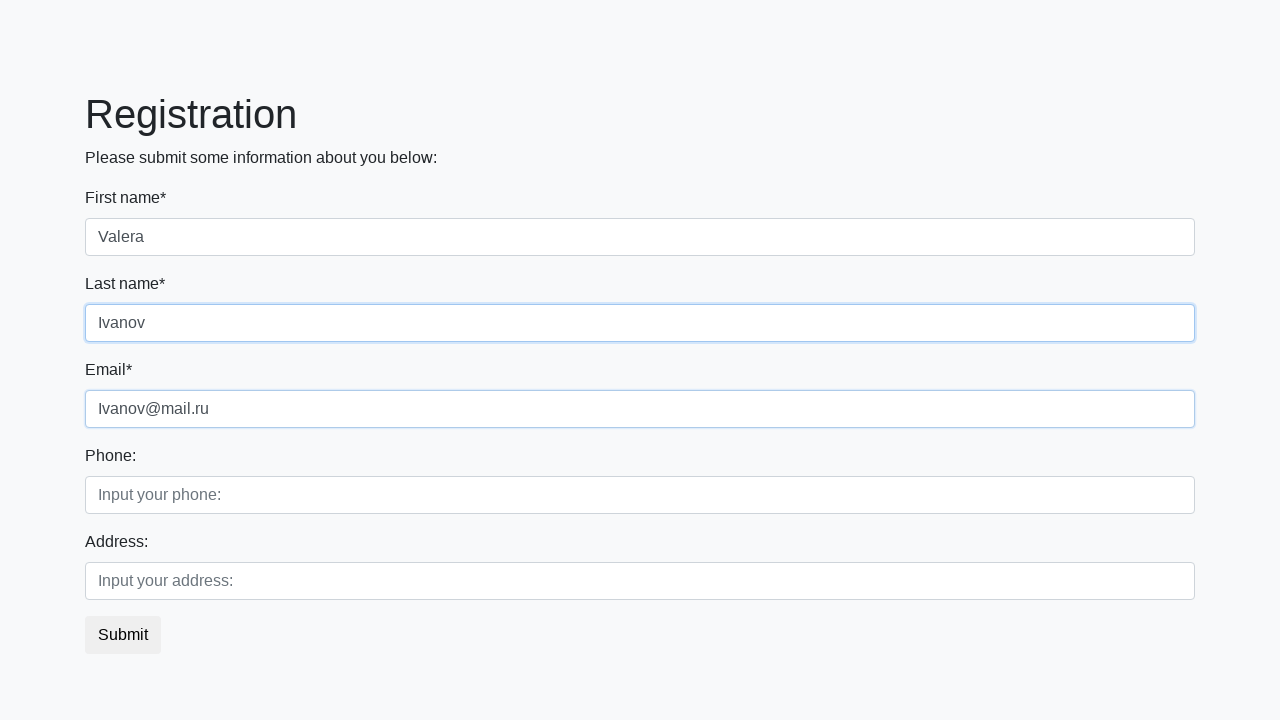

Clicked submit button to register at (123, 635) on button.btn
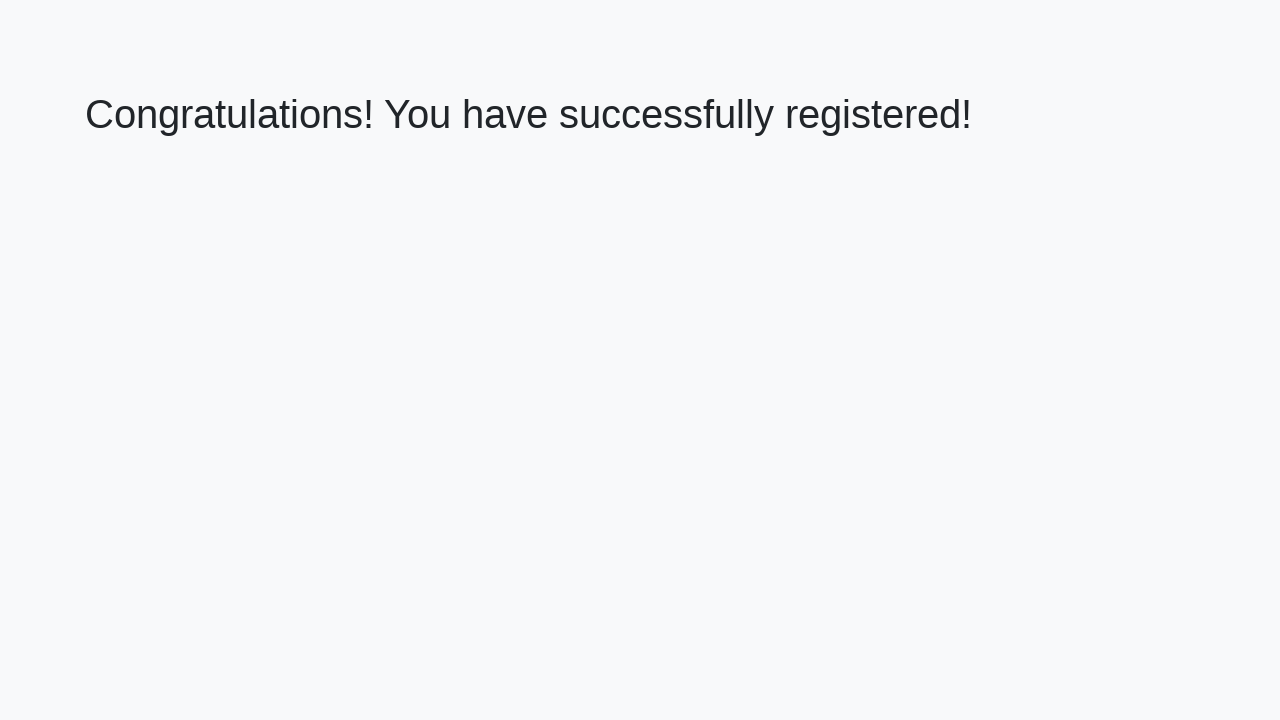

Success message appeared
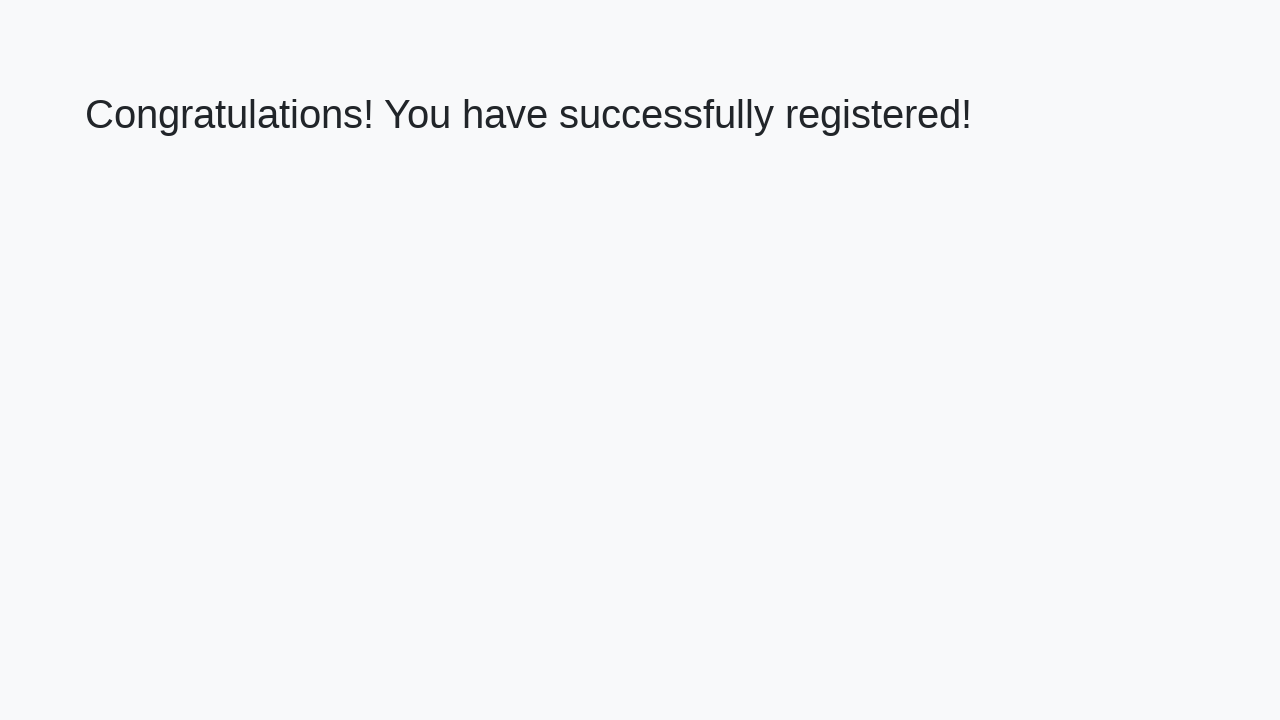

Verified successful registration message
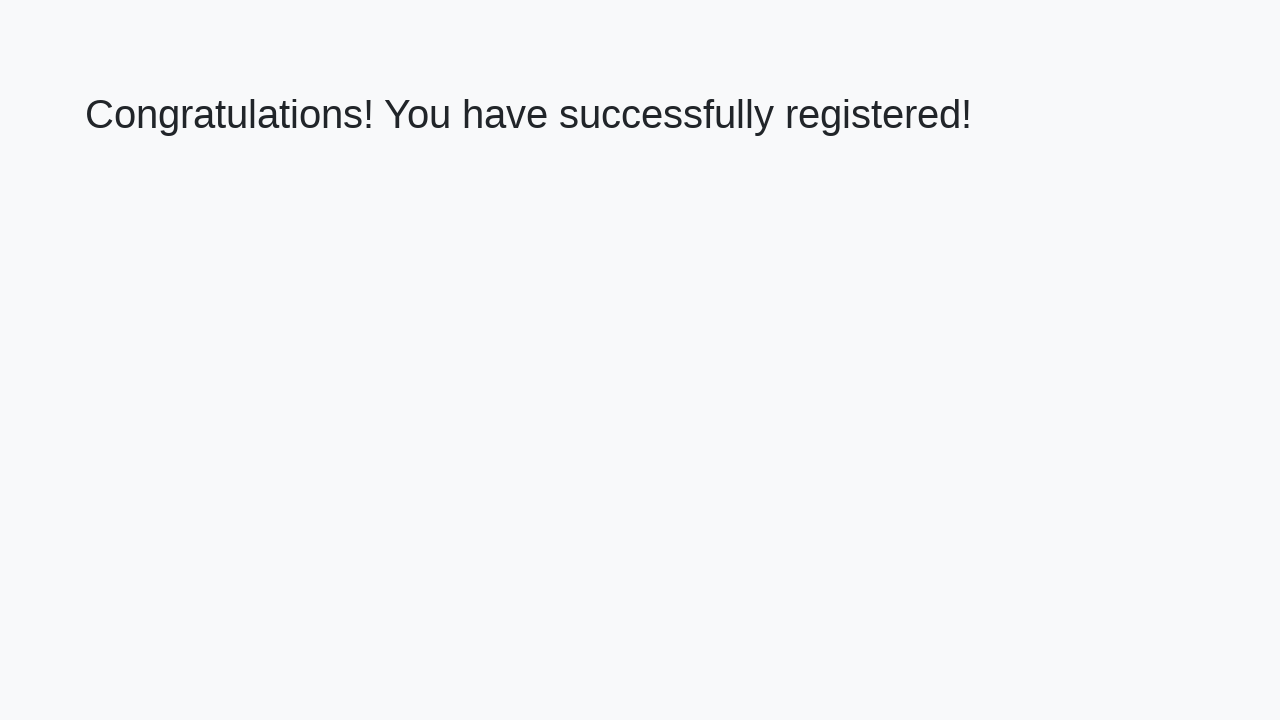

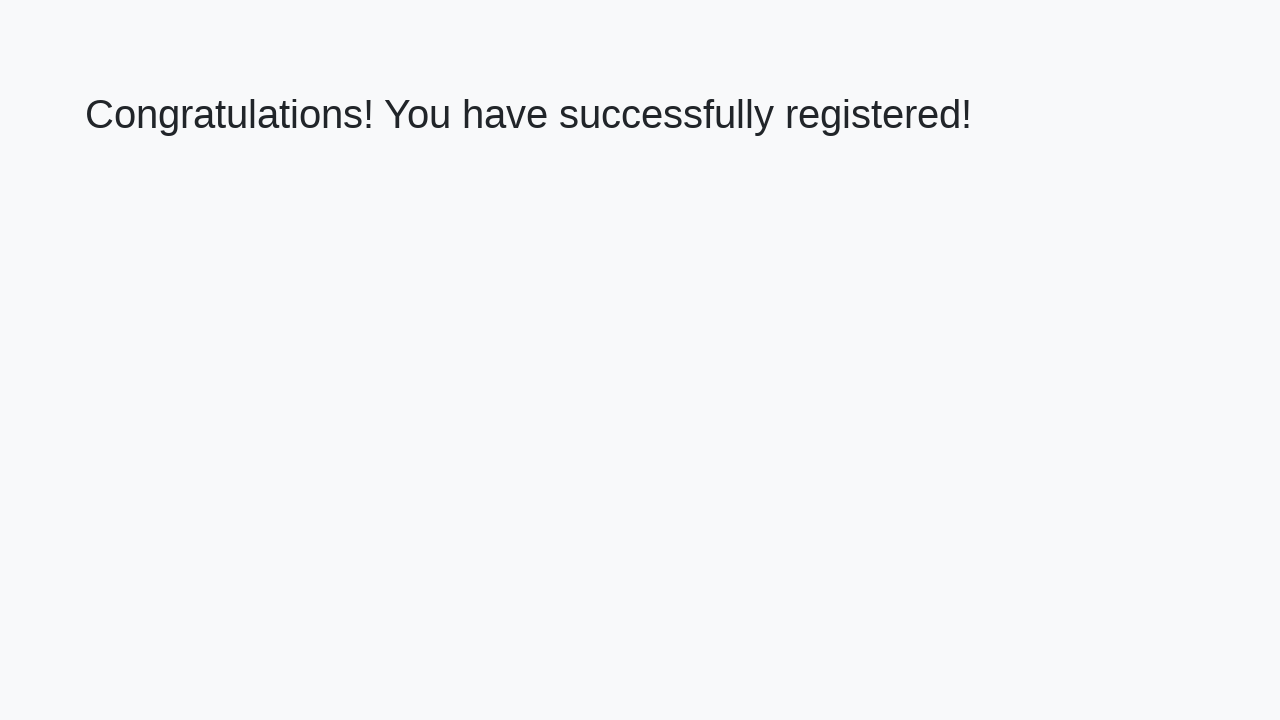